Tests McDonald's website navigation by clicking a menu button in the navigation bar

Starting URL: https://www.mcdonalds.com/us/en-us.html

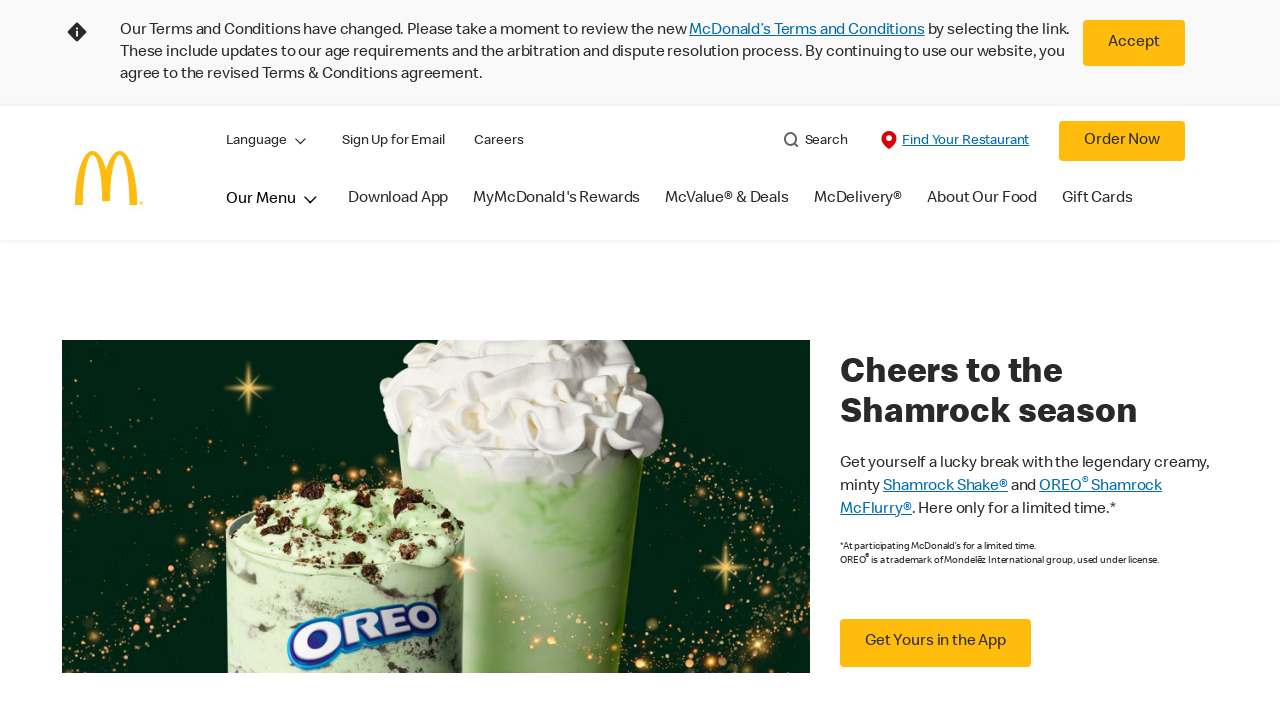

Clicked navigation menu button in McDonald's website header at (272, 214) on xpath=//*[@id='container-1e52aa8d39']/div/div[2]/div/div/div[2]/div/div[2]/div/n
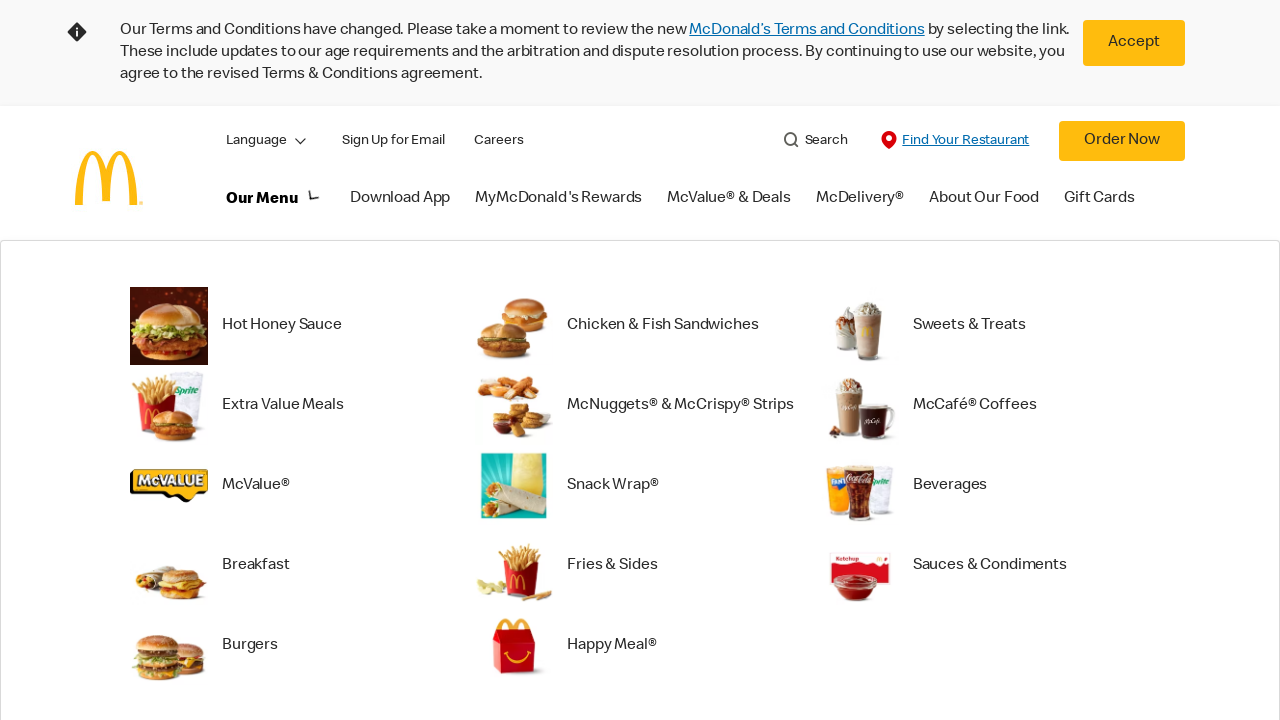

Waited 500ms for menu interaction to complete
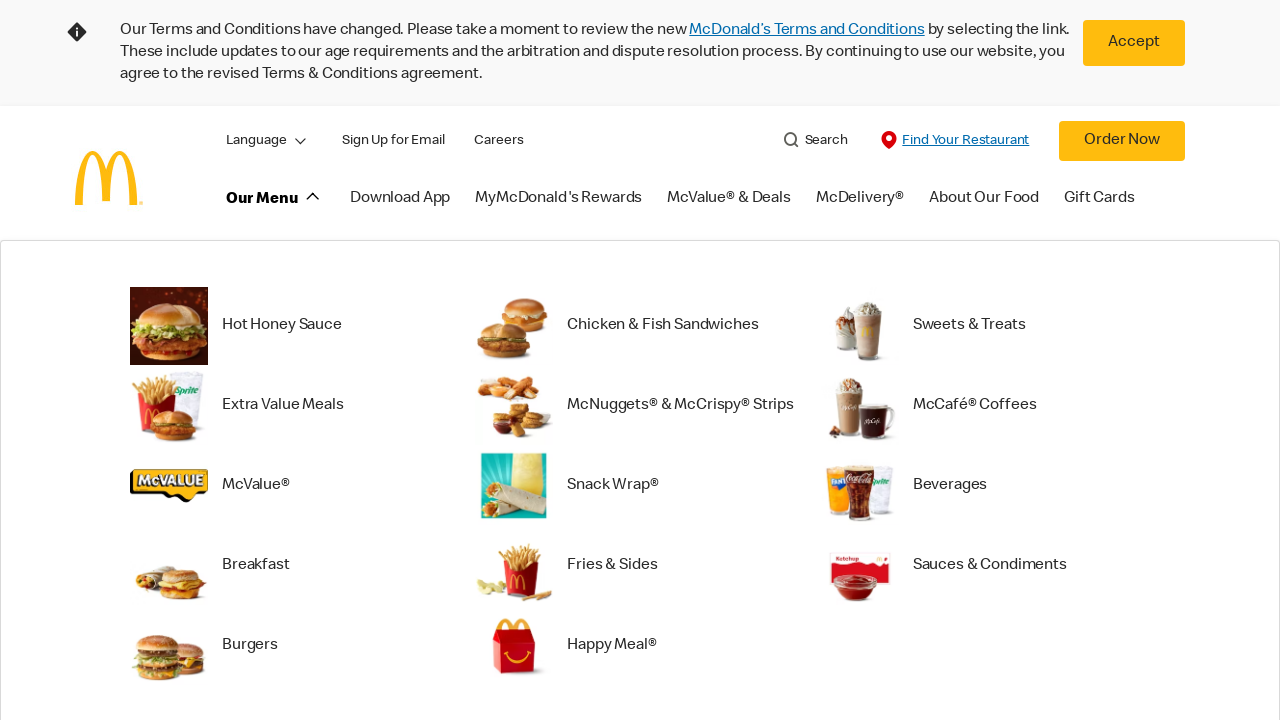

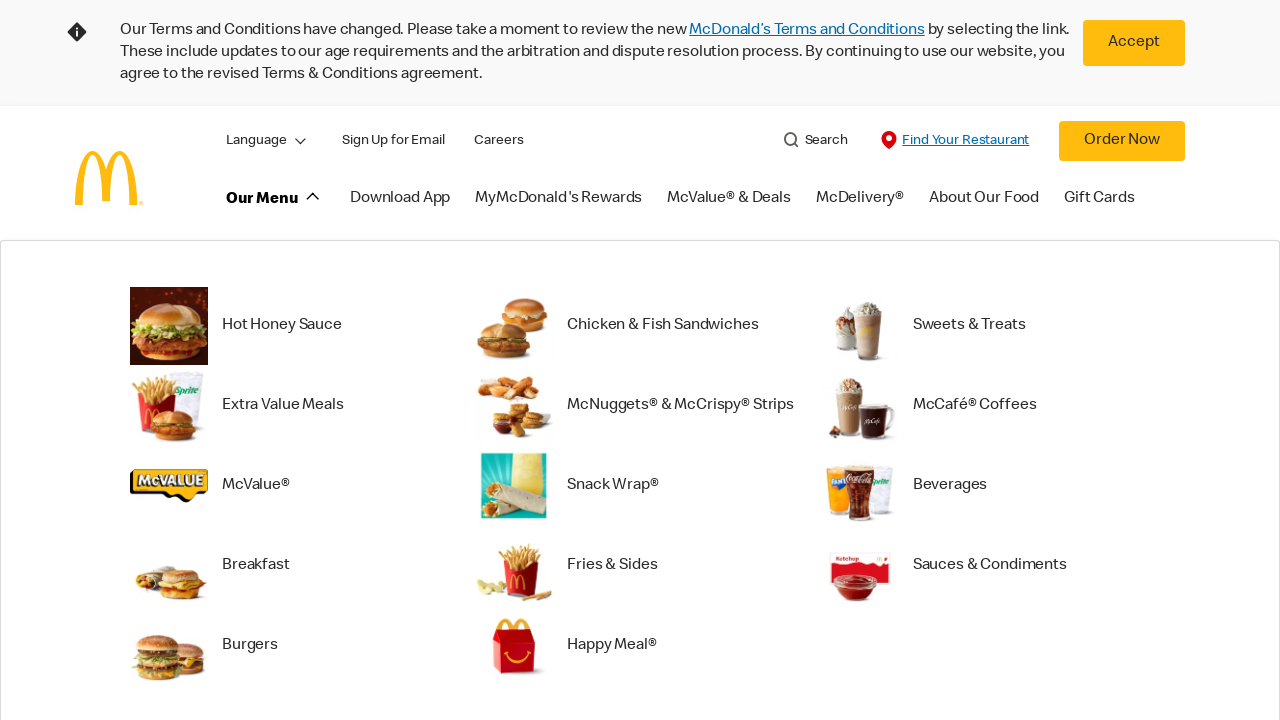